Tests flight search functionality on BlazeDemo by selecting departure and destination cities, submitting the search, and verifying flight results are displayed

Starting URL: https://blazedemo.com/

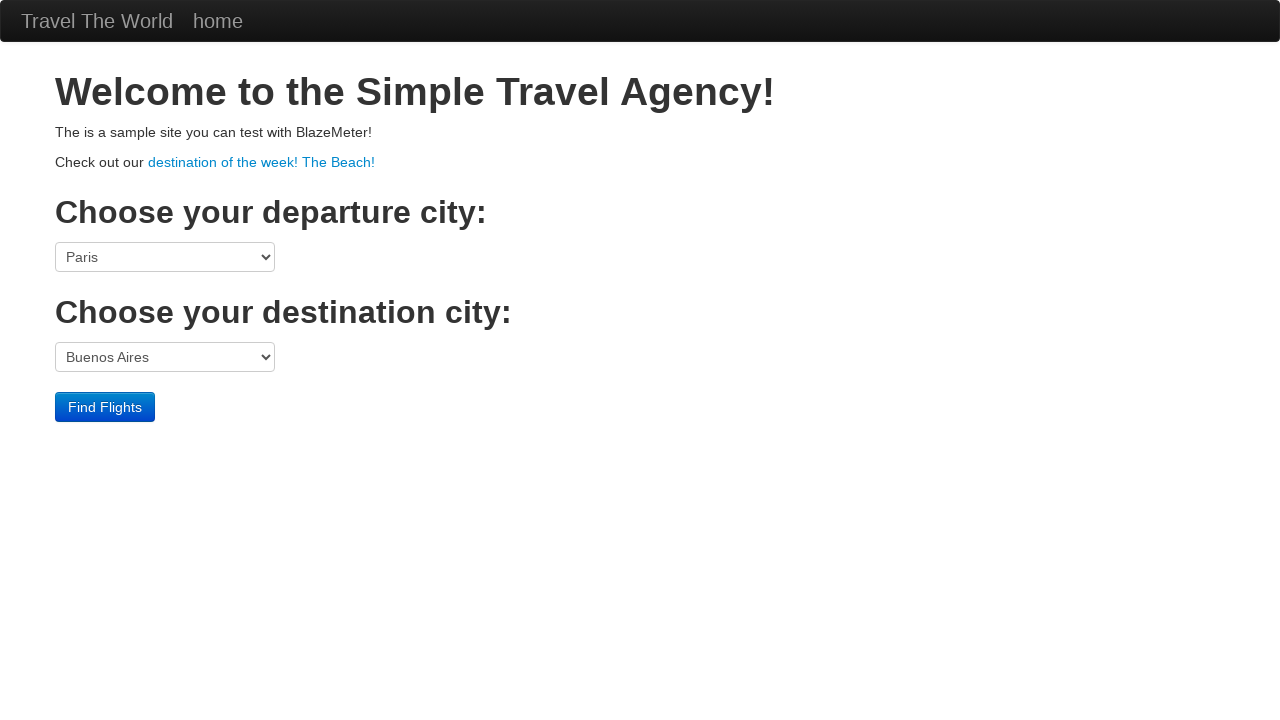

Clicked on departure city dropdown at (165, 257) on select[name='fromPort']
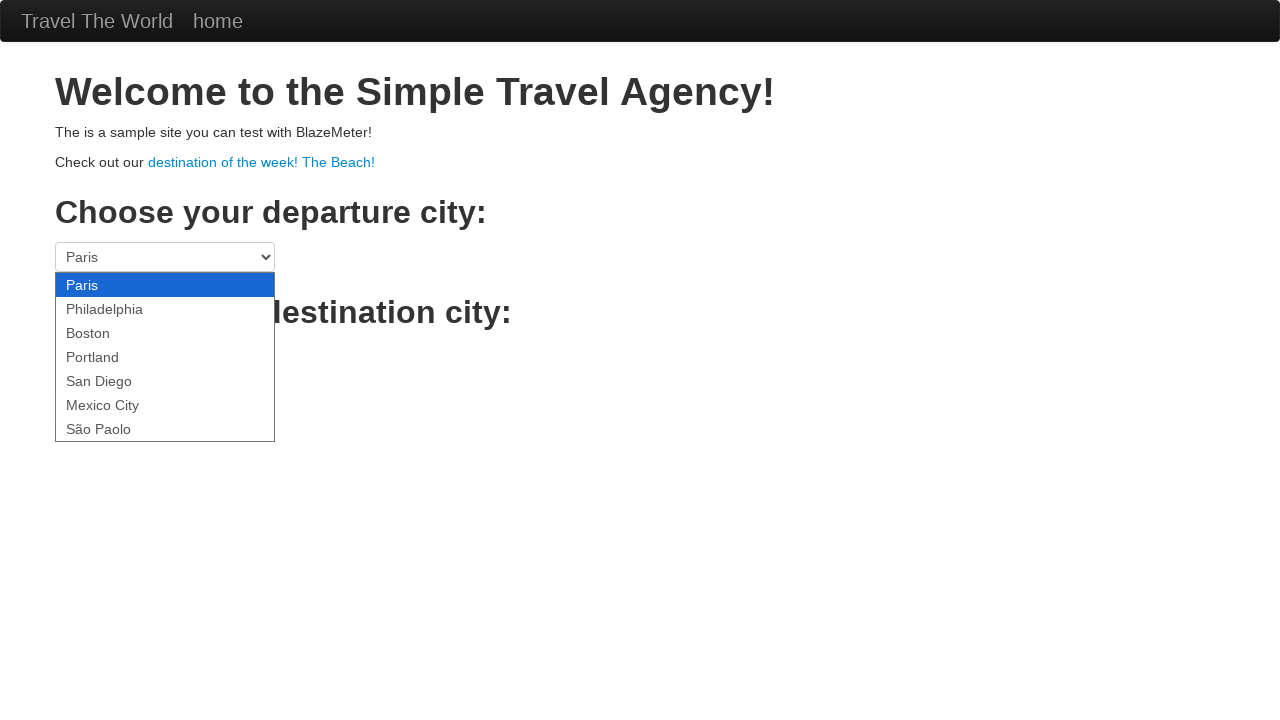

Selected departure city from dropdown on select[name='fromPort']
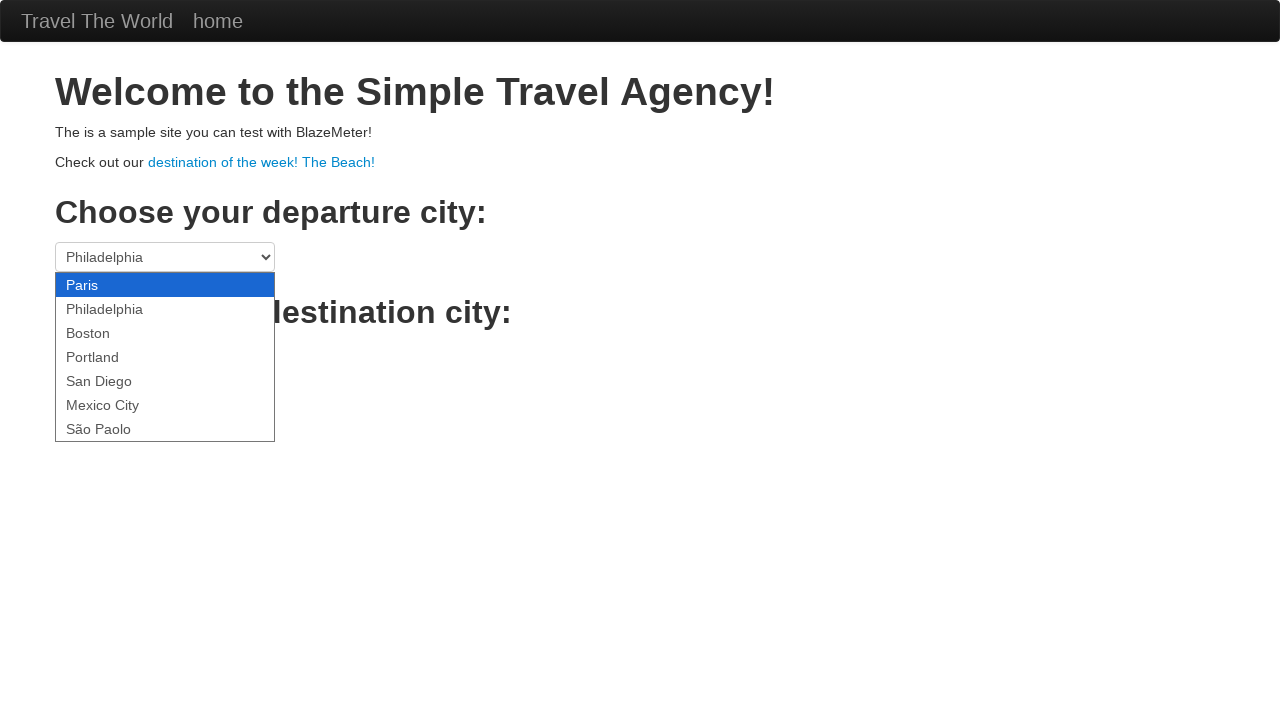

Clicked on destination city dropdown at (165, 357) on select[name='toPort']
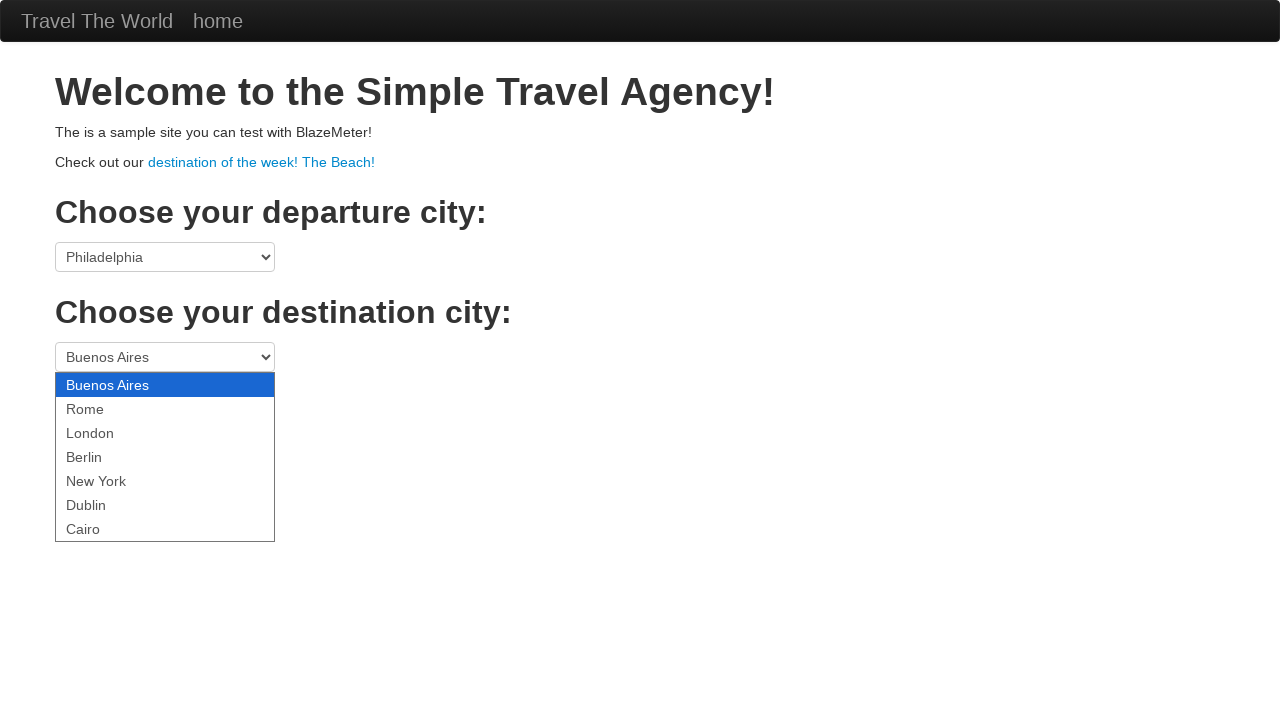

Selected destination city from dropdown on select[name='toPort']
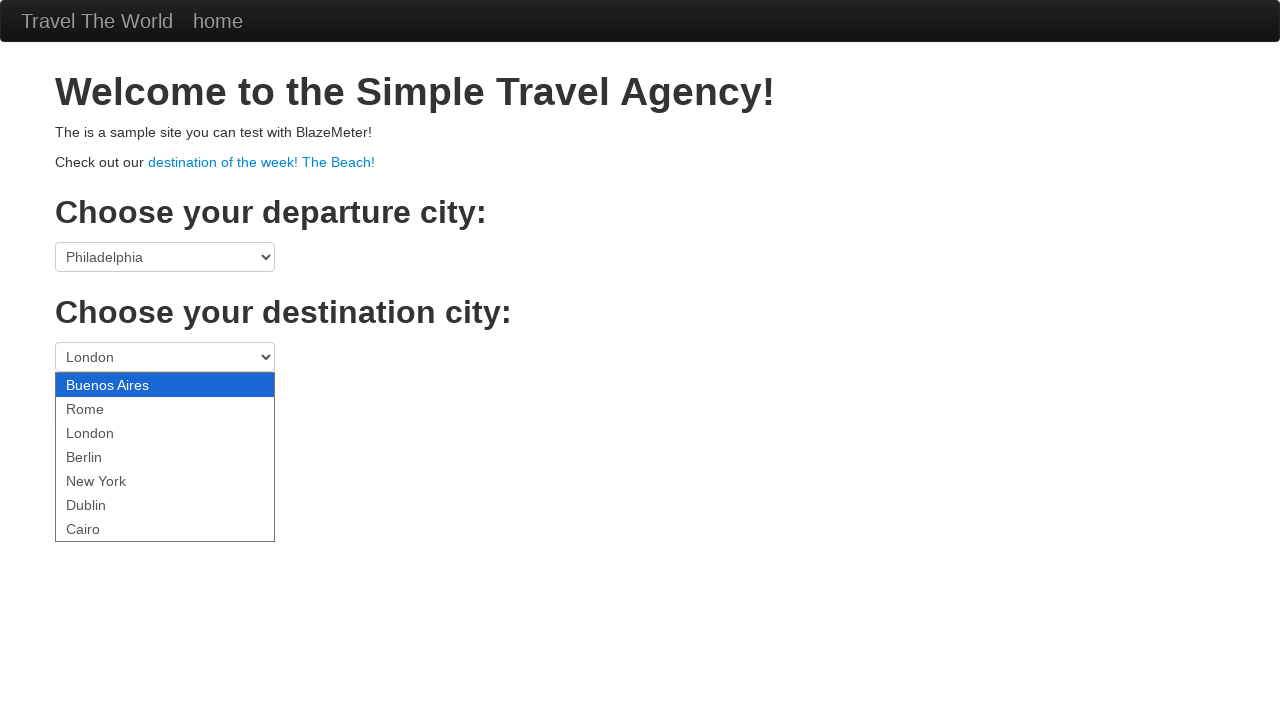

Clicked find flights button to submit search at (105, 407) on input[type='submit']
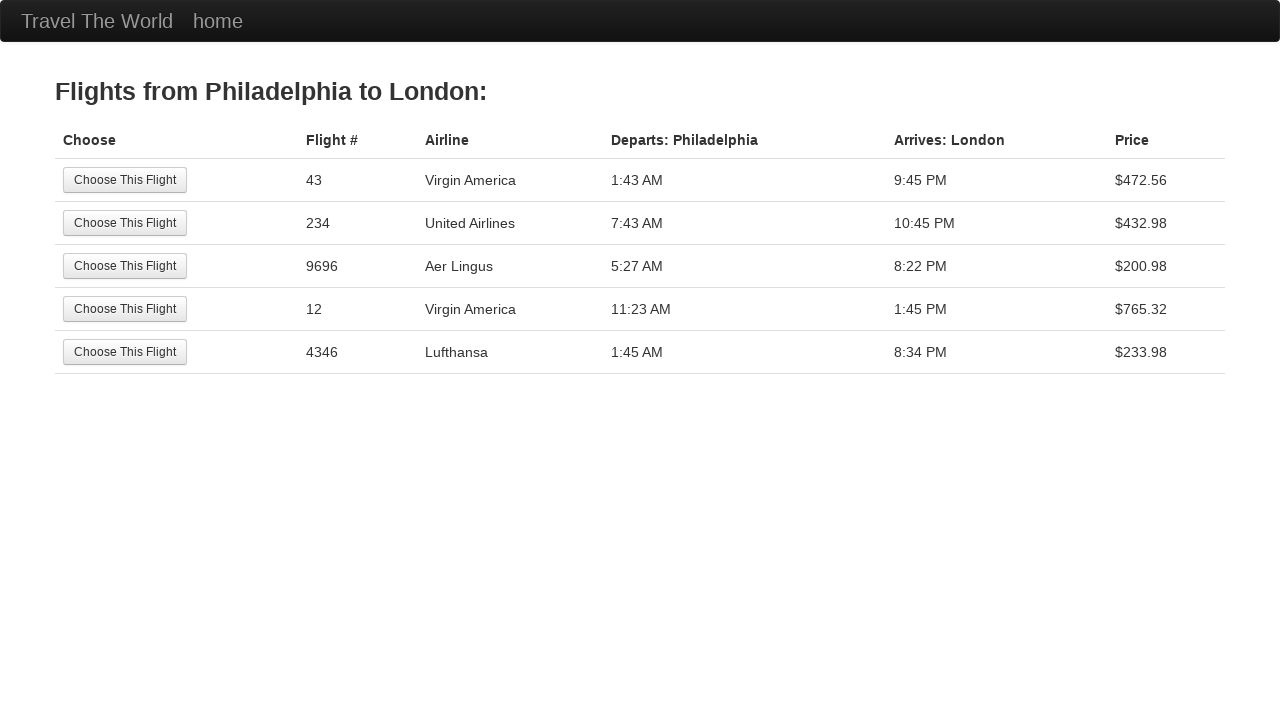

Flight results table loaded
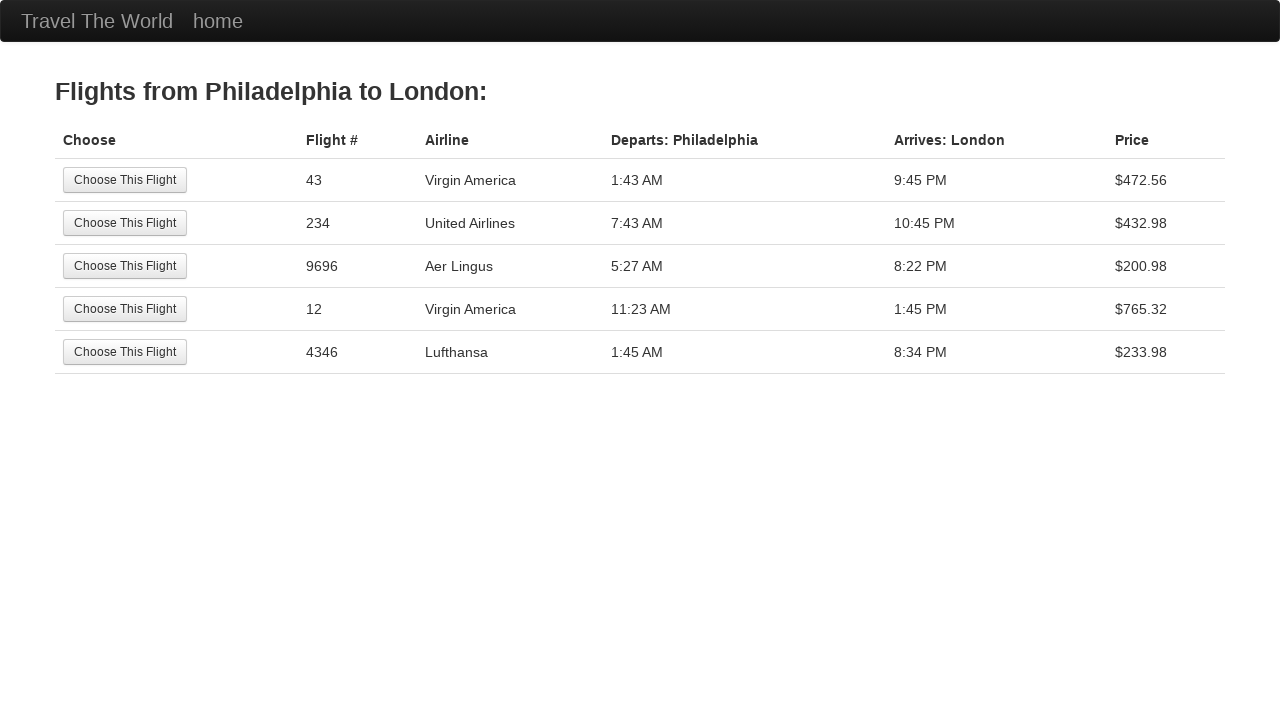

Verified flight results are displayed in table
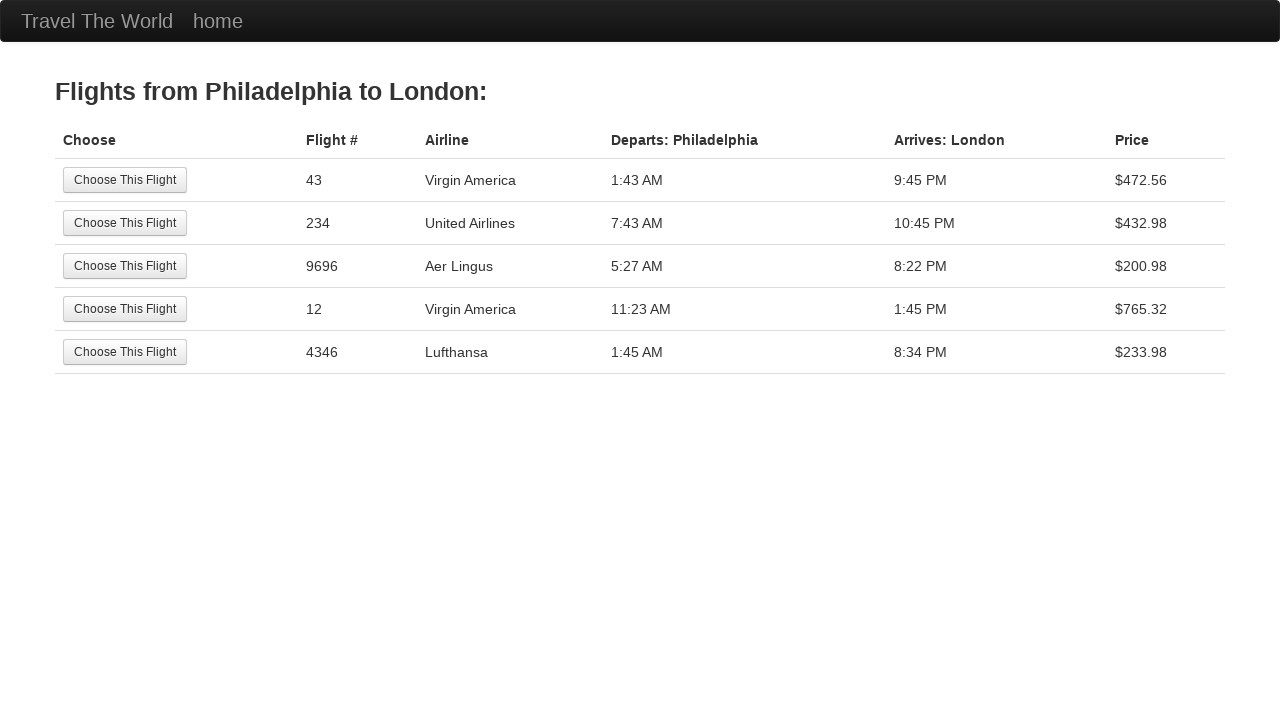

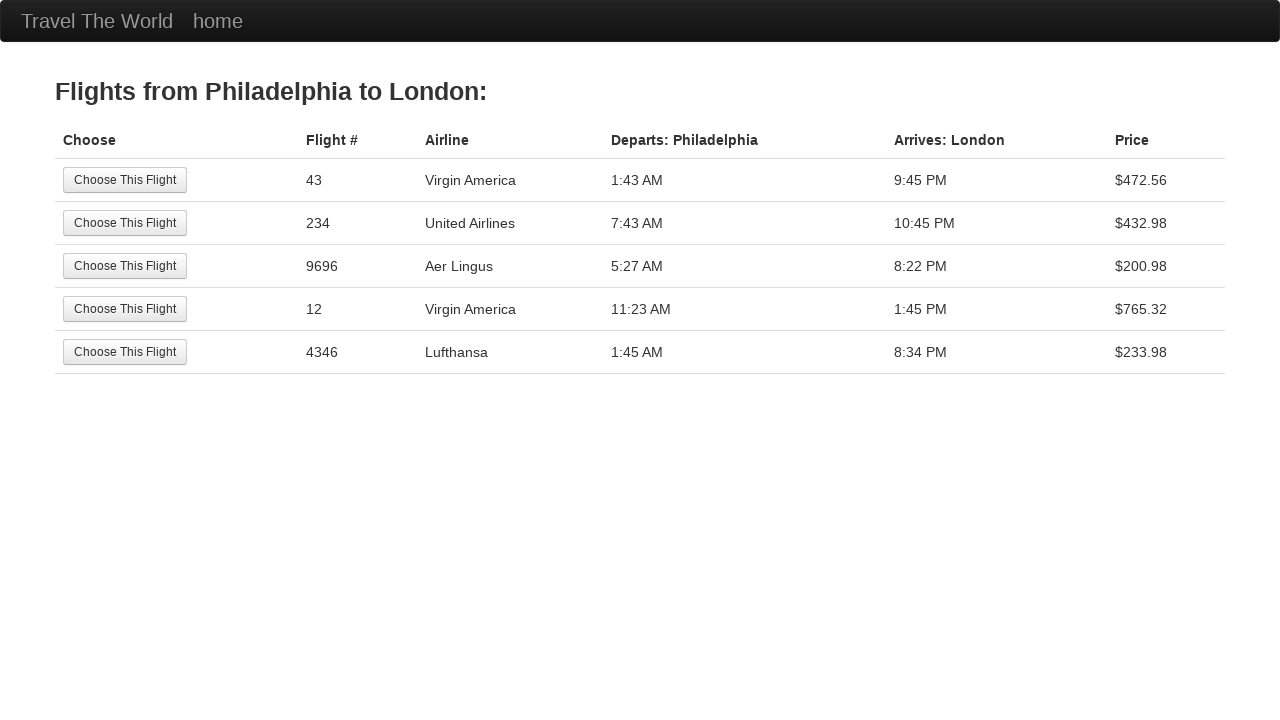